Tests mouse hover functionality by hovering over an "Automation Tools" button to reveal a dropdown menu, then iterates through the dropdown links and clicks on the "Appium" link.

Starting URL: http://seleniumpractise.blogspot.com/2016/08/how-to-perform-mouse-hover-in-selenium.html

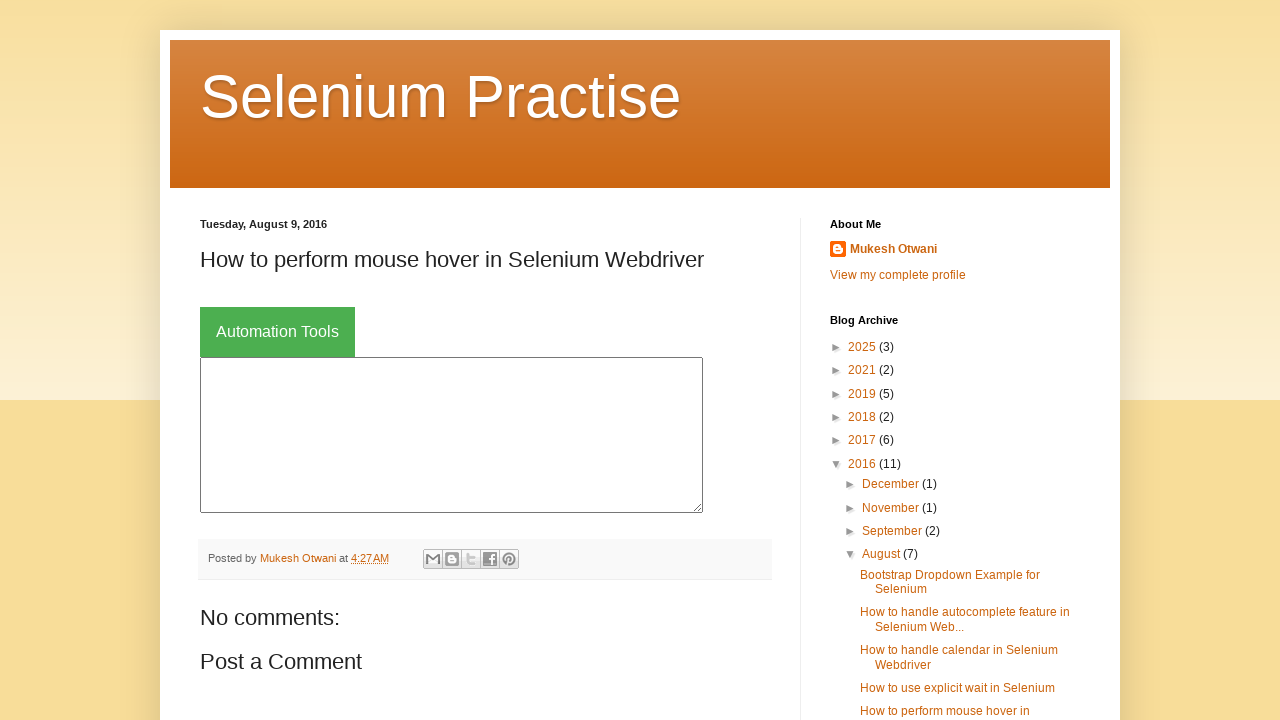

Set viewport size to 1920x1080
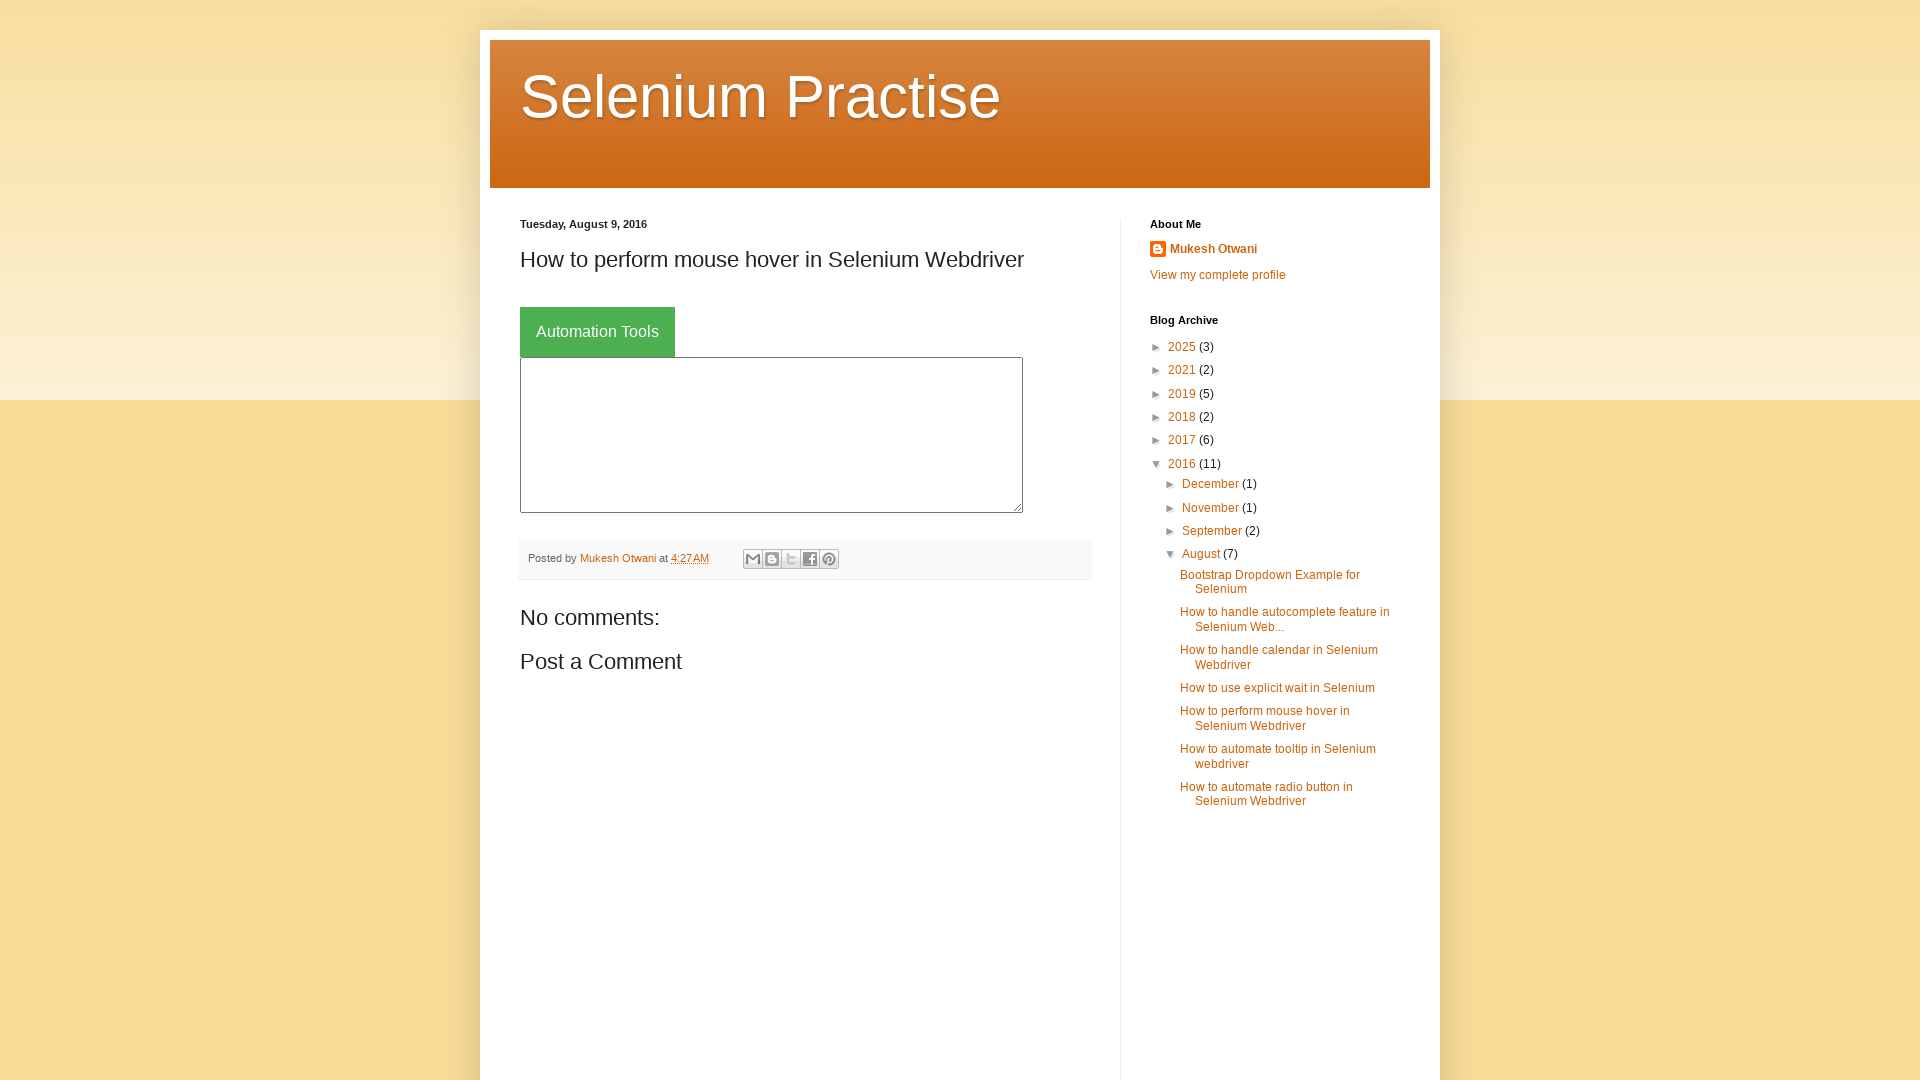

Hovered over 'Automation Tools' button to reveal dropdown menu at (598, 332) on xpath=//button[text()='Automation Tools']
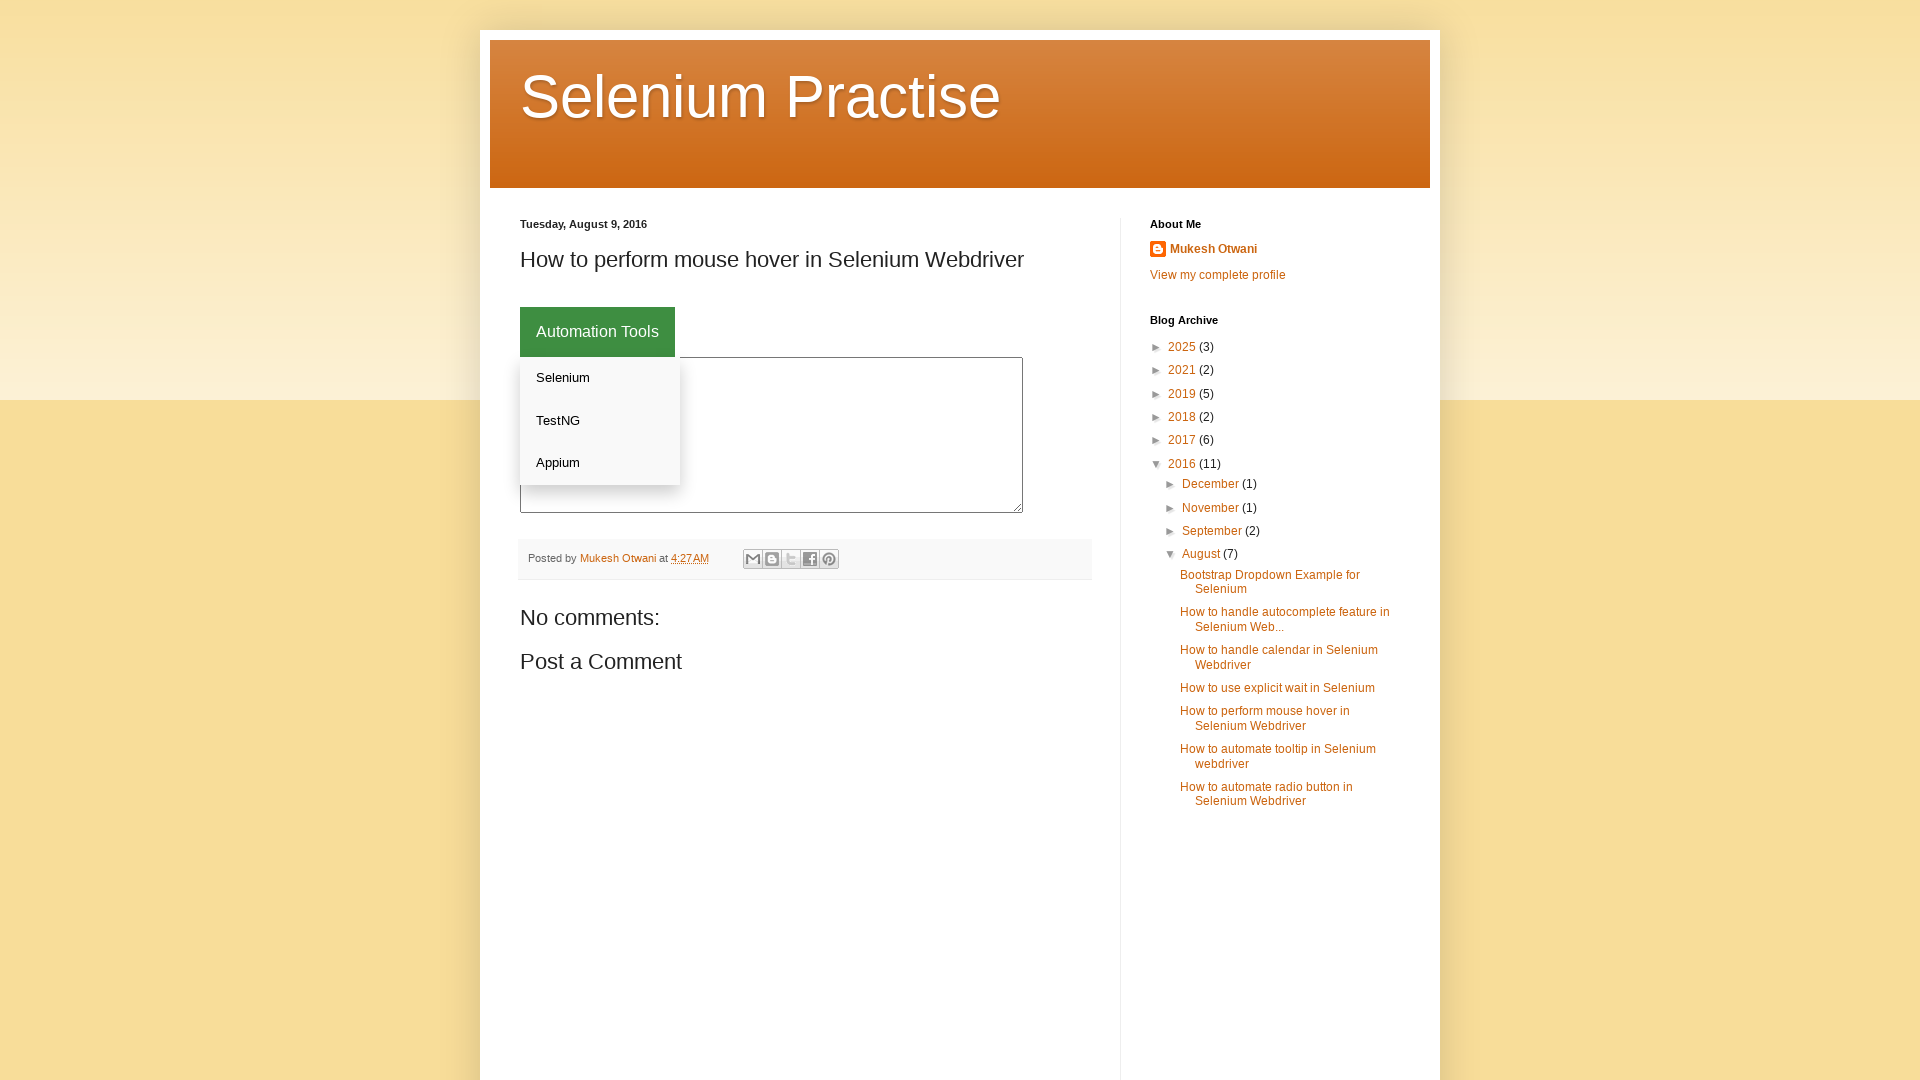

Dropdown menu content loaded and became visible
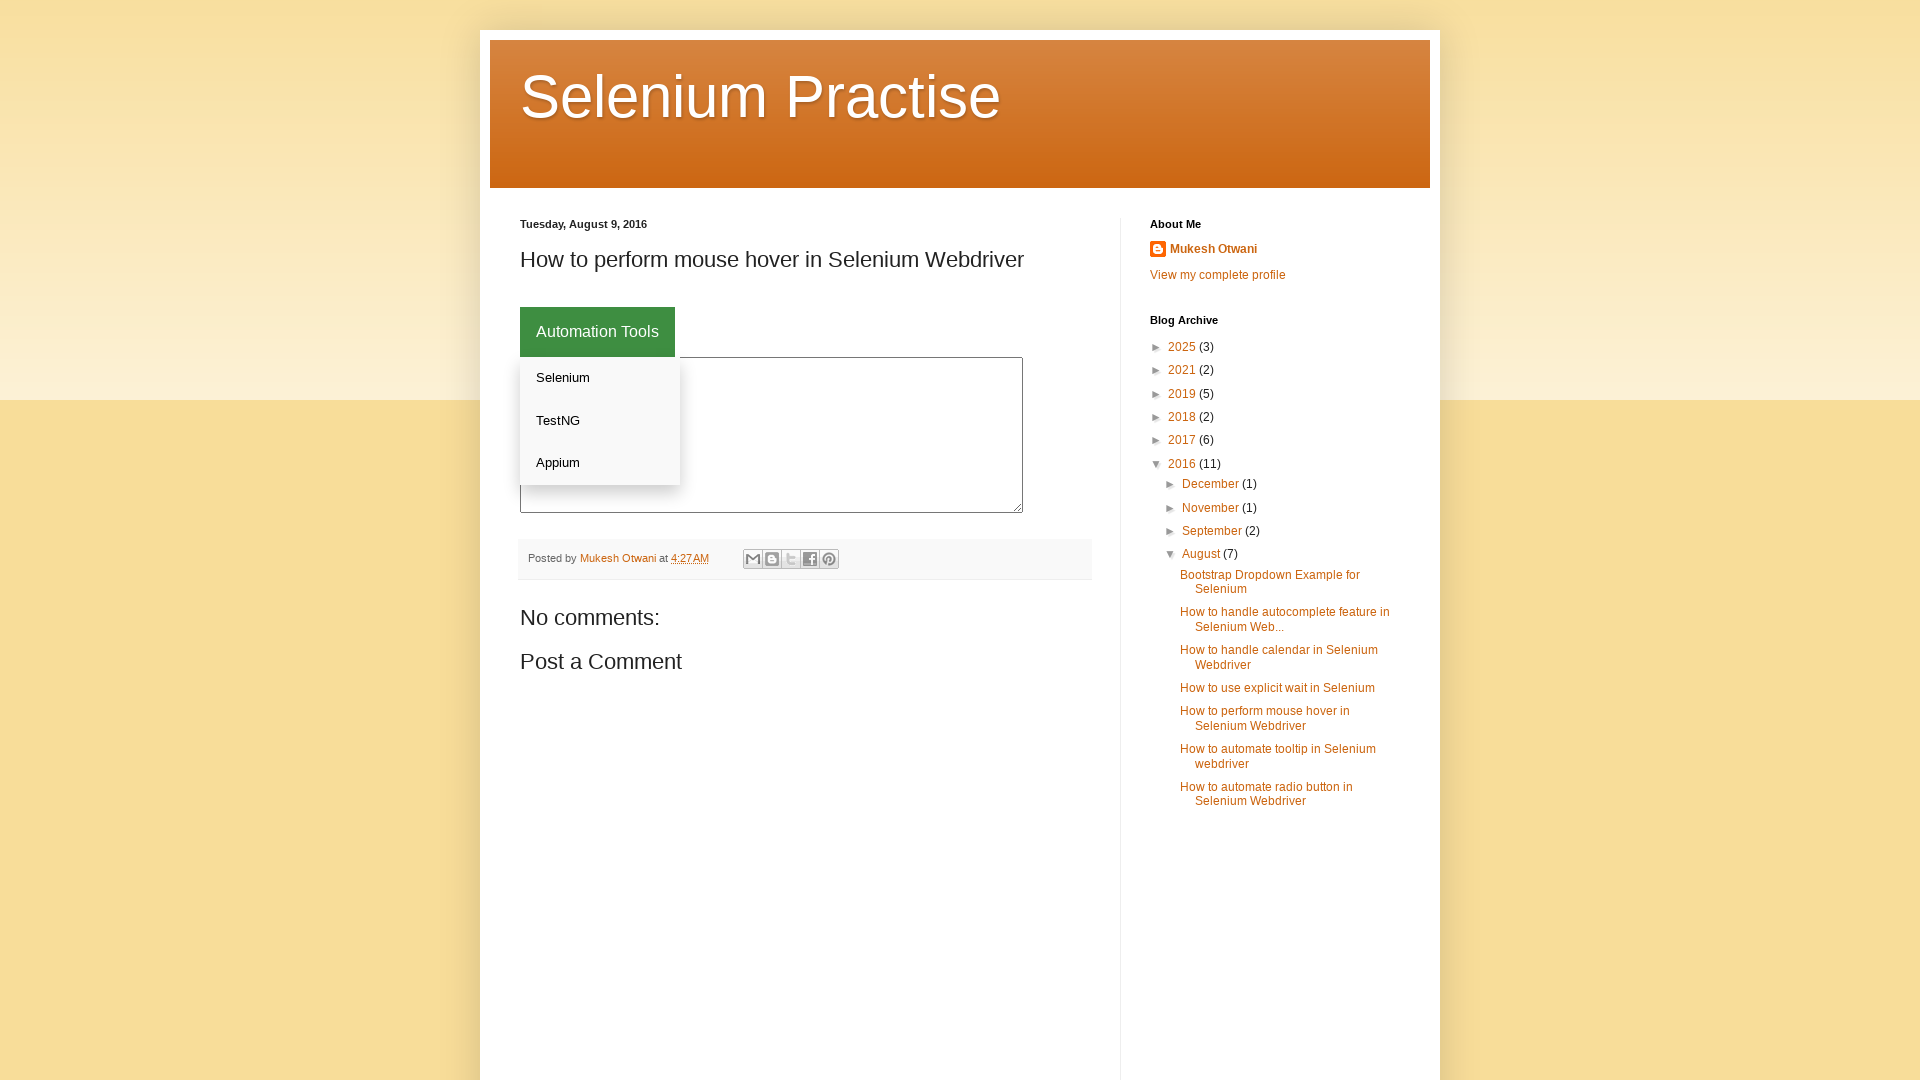

Located all dropdown menu links
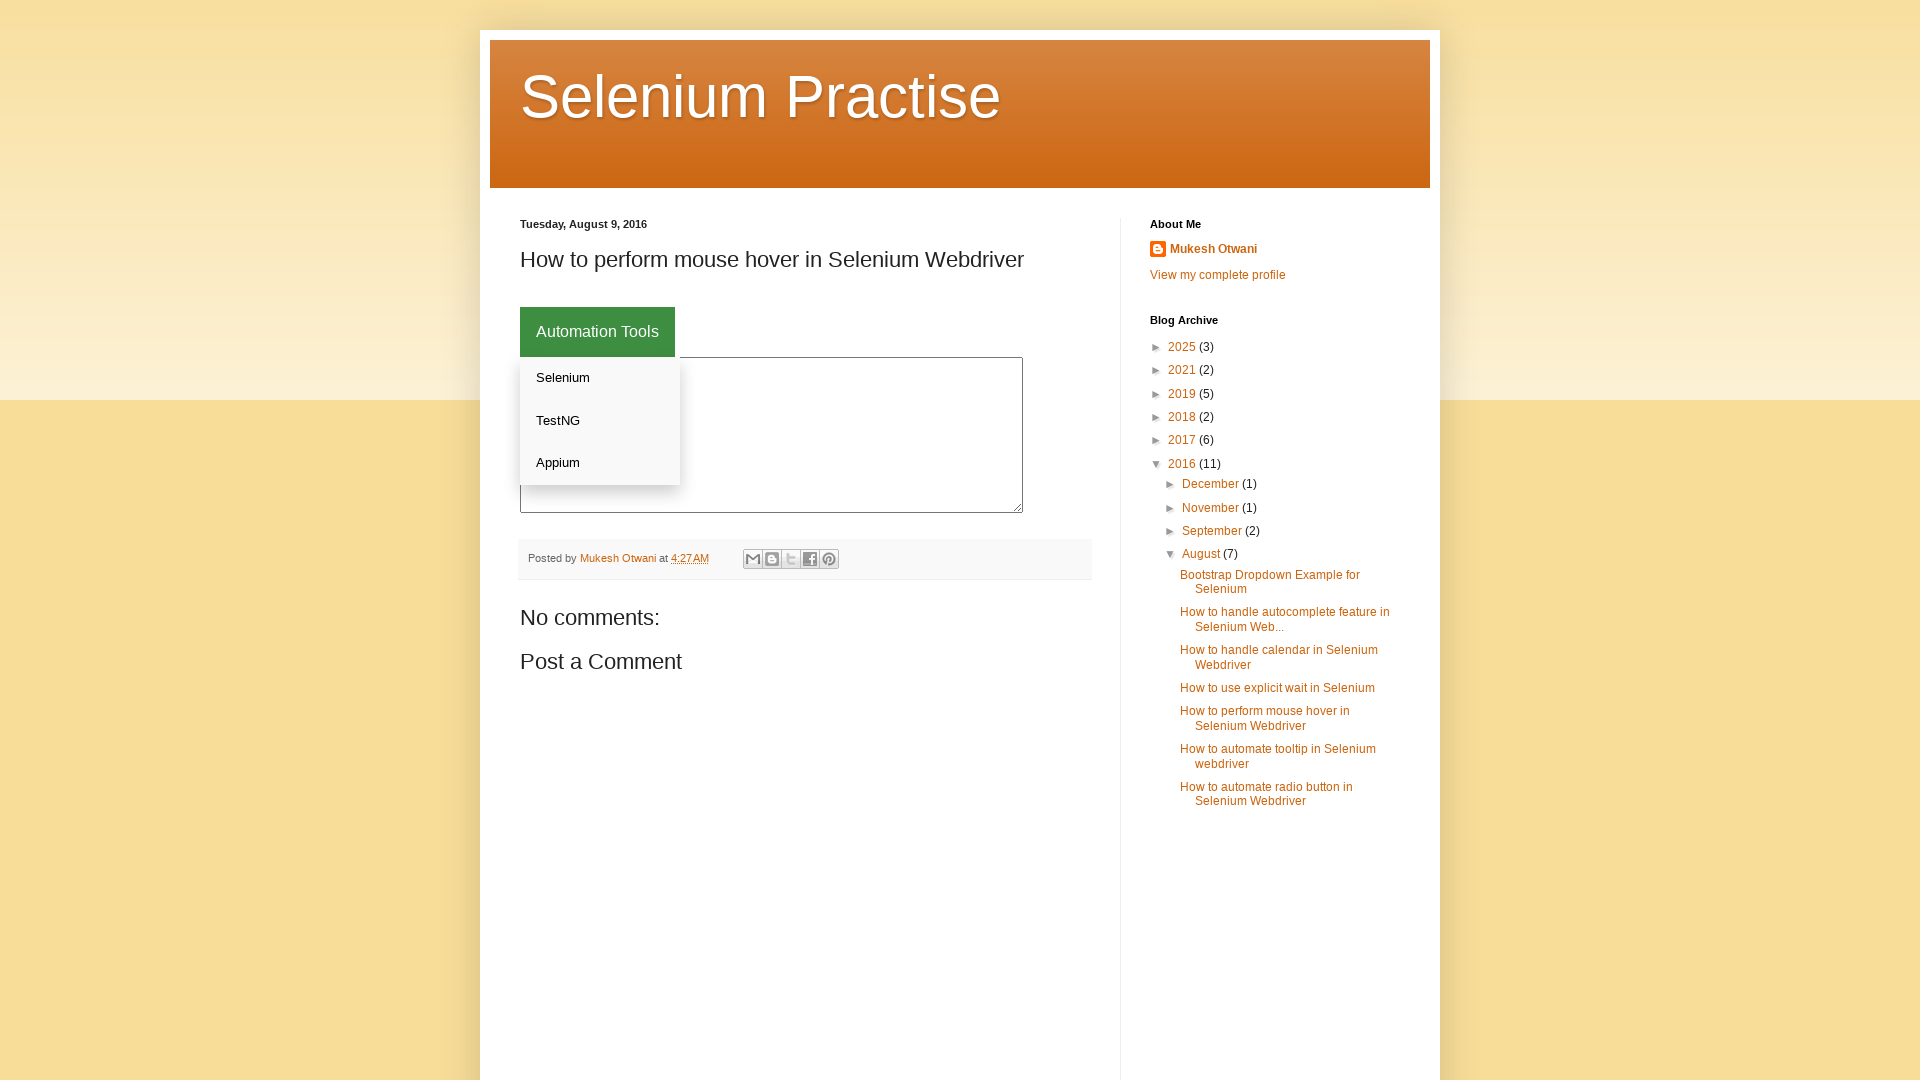

Clicked on 'Appium' link in dropdown menu at (600, 463) on div.dropdown-content a >> nth=2
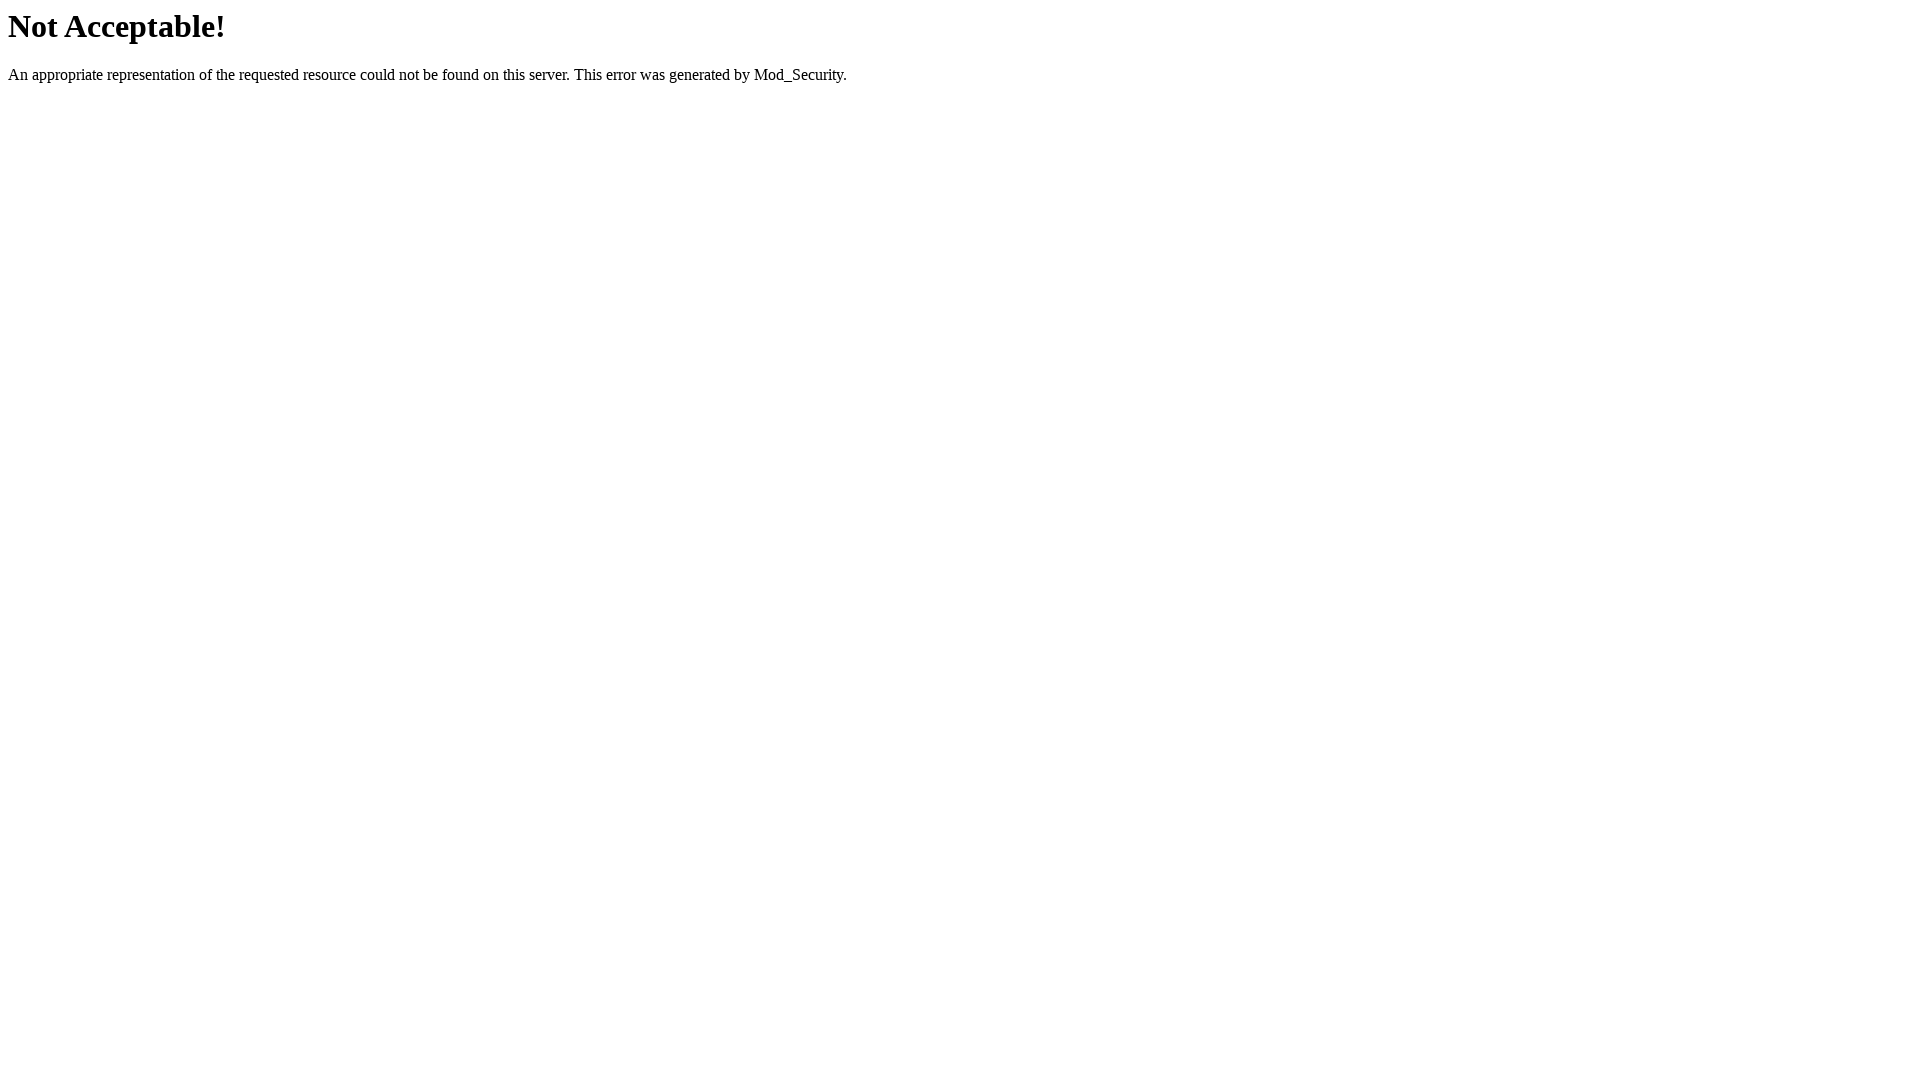

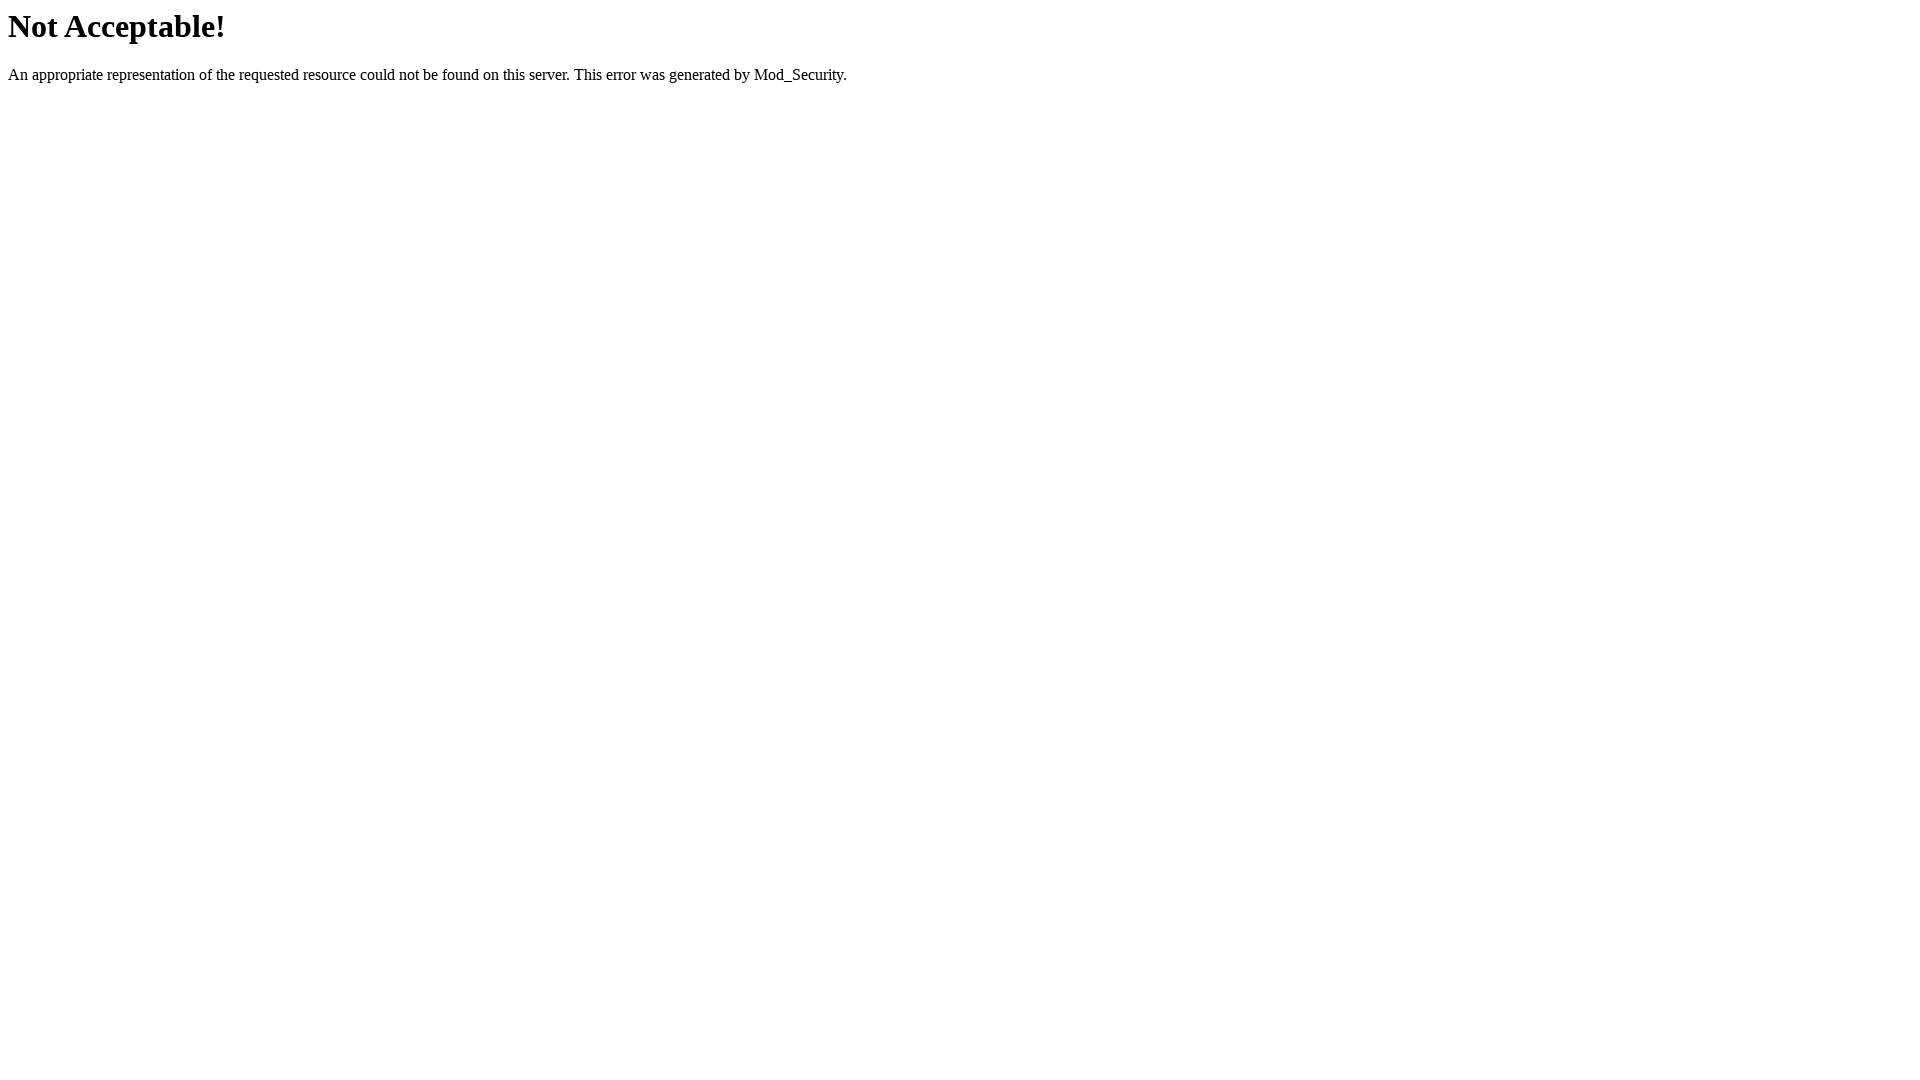